Tests filtering to display only active (non-completed) todo items

Starting URL: https://demo.playwright.dev/todomvc

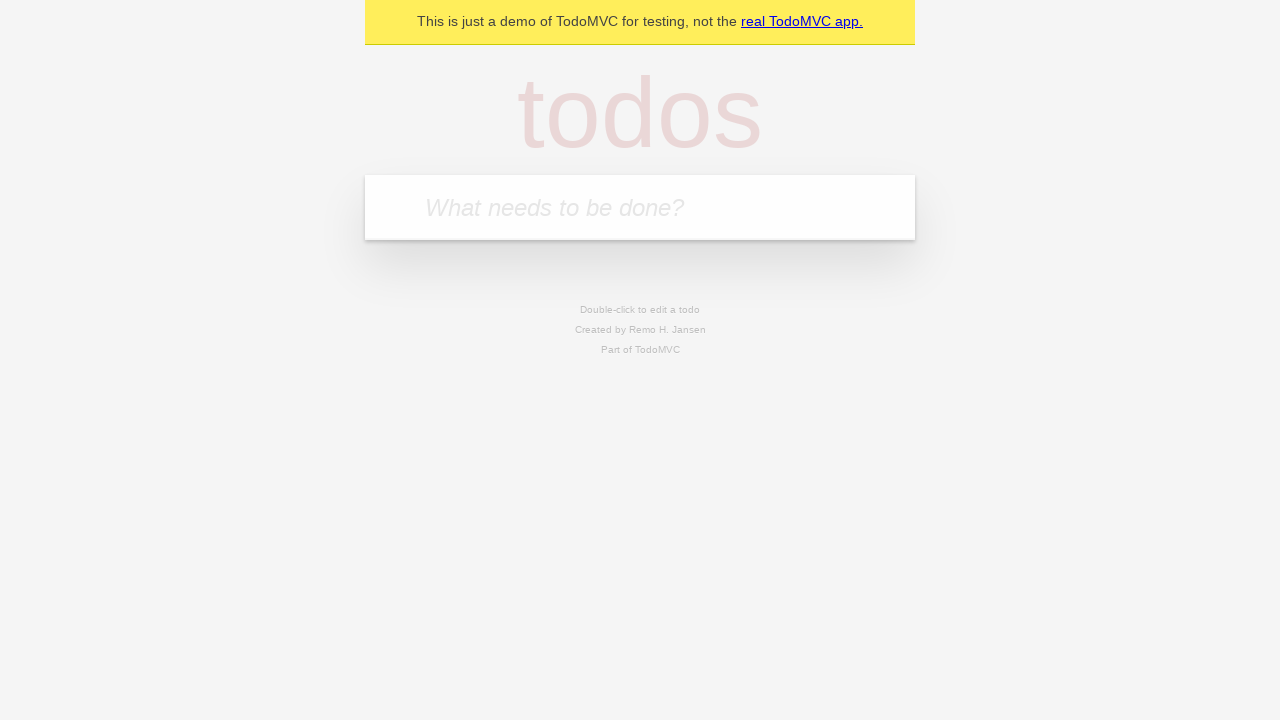

Filled todo input with 'buy some cheese' on internal:attr=[placeholder="What needs to be done?"i]
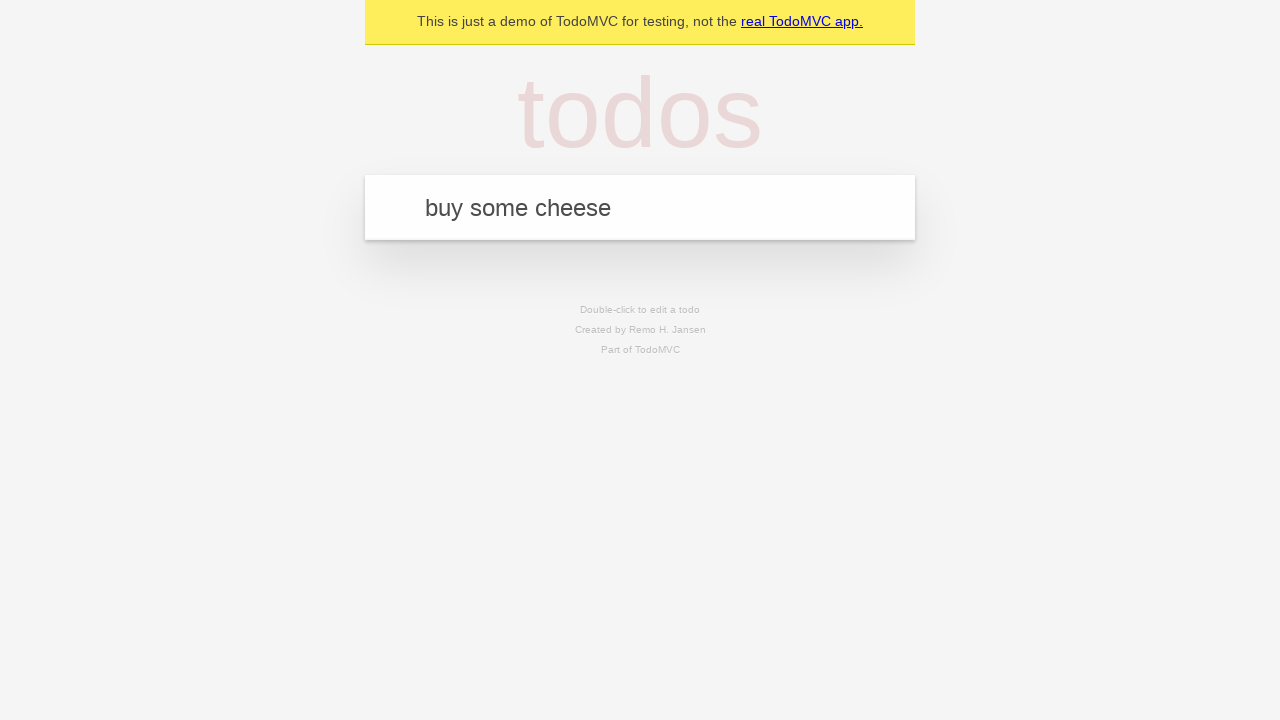

Pressed Enter to add first todo item on internal:attr=[placeholder="What needs to be done?"i]
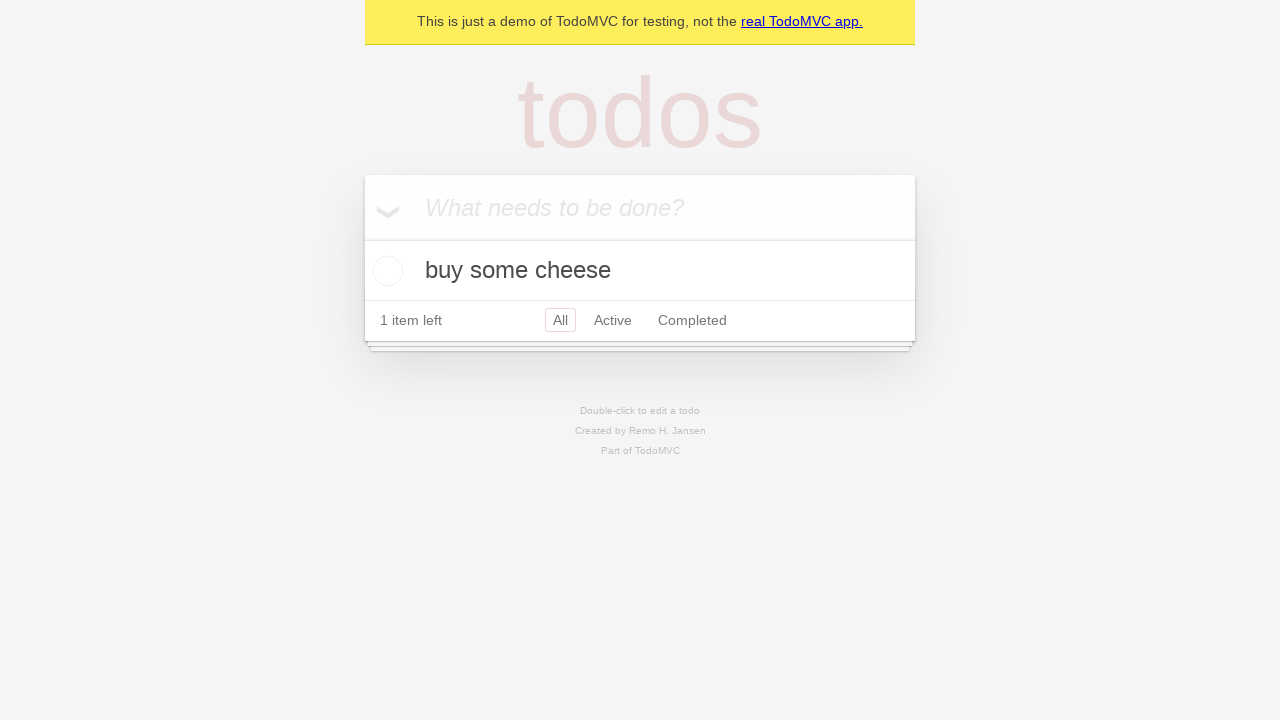

Filled todo input with 'feed the cat' on internal:attr=[placeholder="What needs to be done?"i]
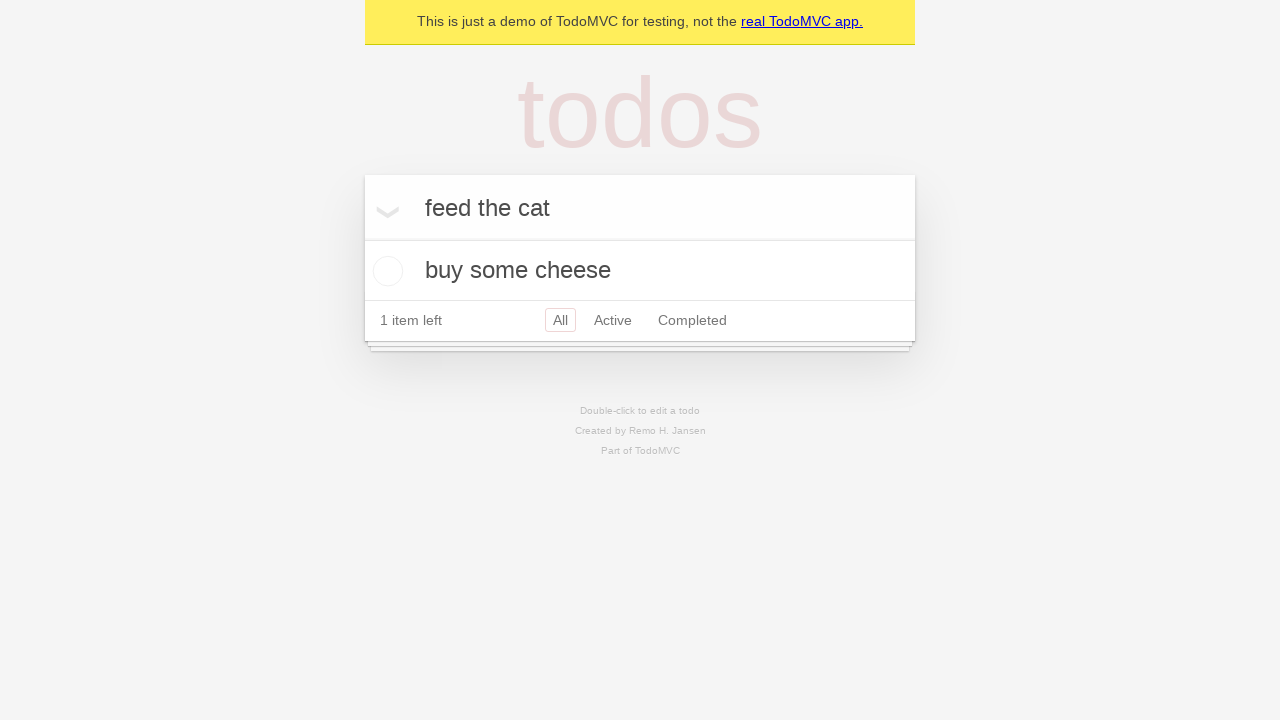

Pressed Enter to add second todo item on internal:attr=[placeholder="What needs to be done?"i]
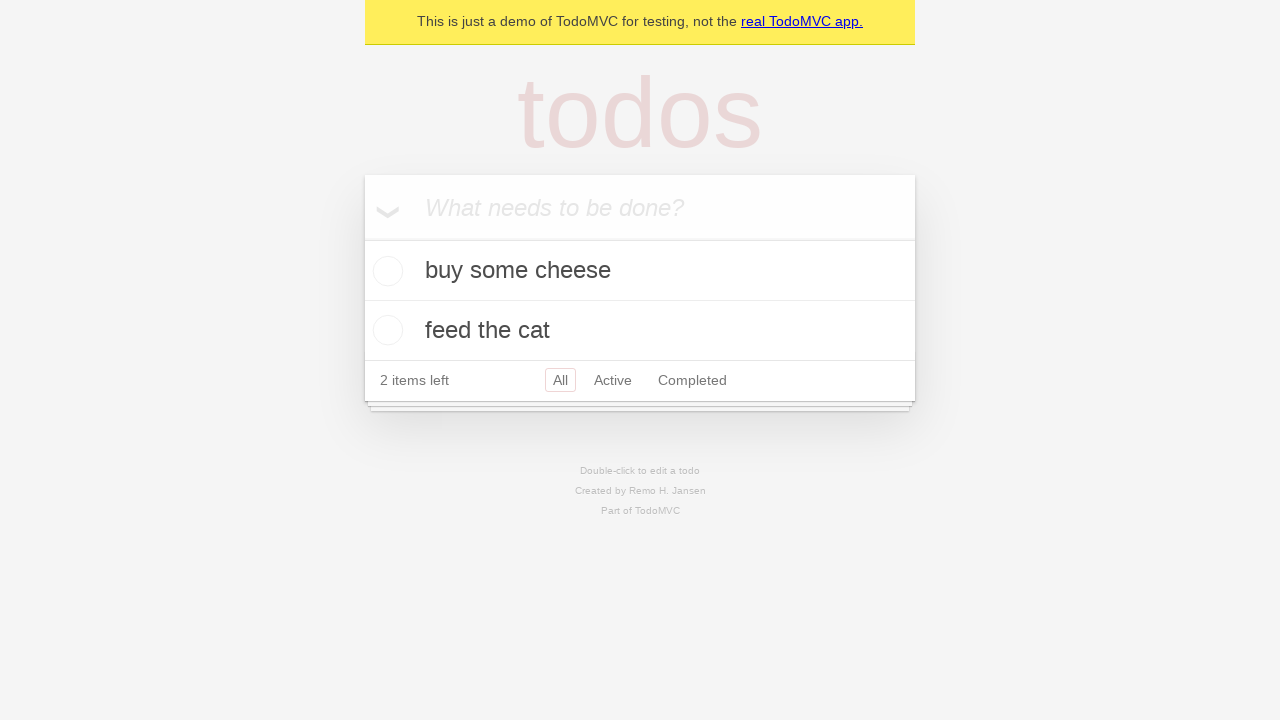

Filled todo input with 'book a doctors appointment' on internal:attr=[placeholder="What needs to be done?"i]
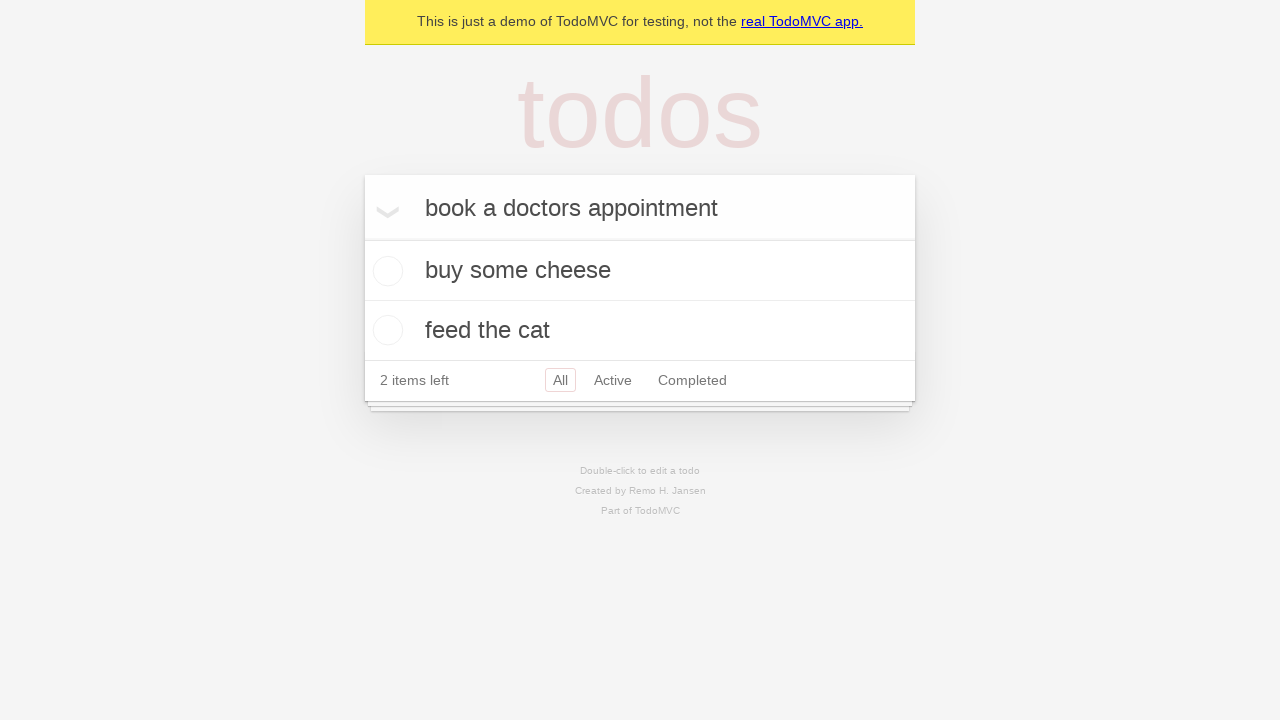

Pressed Enter to add third todo item on internal:attr=[placeholder="What needs to be done?"i]
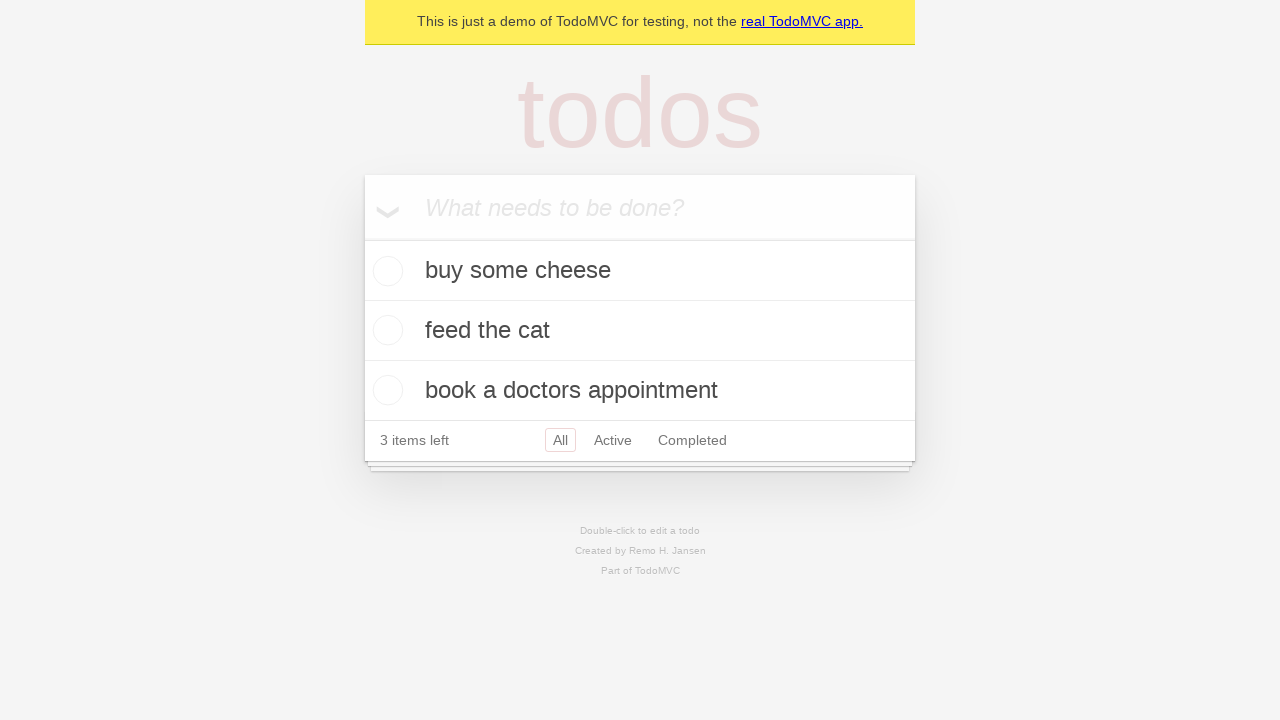

Waited for all 3 todo items to appear
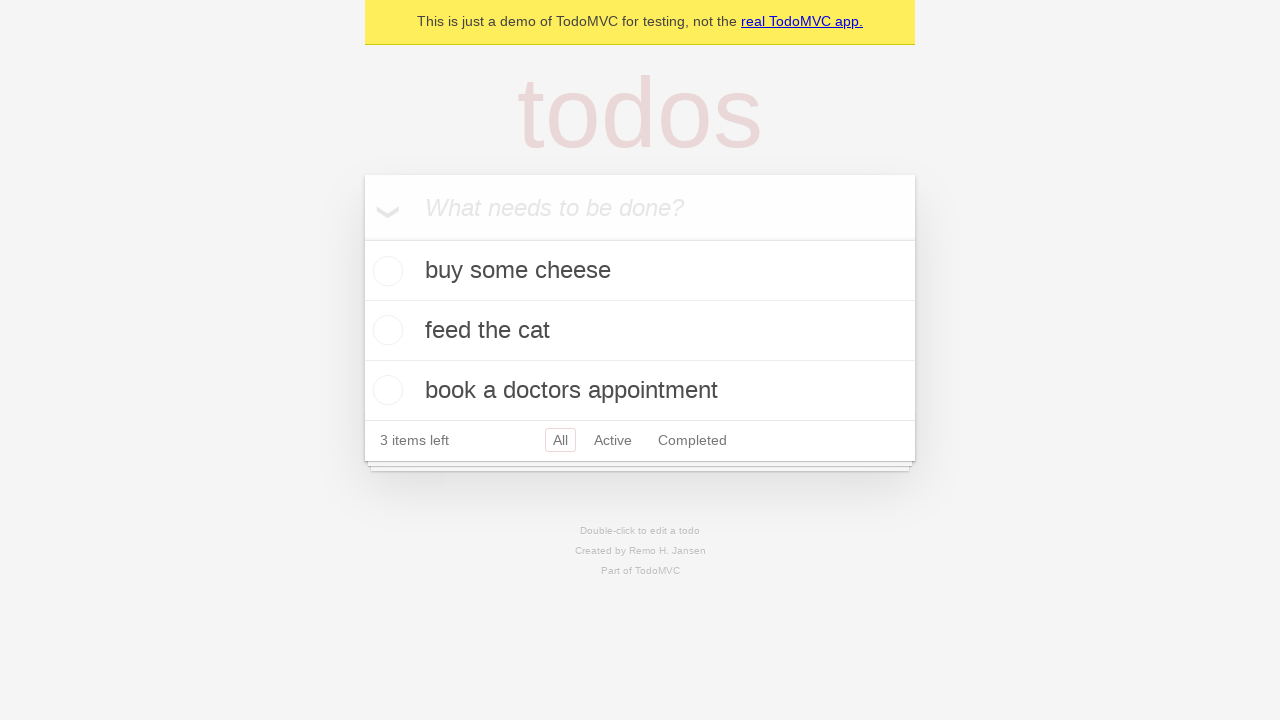

Checked the second todo item (marked as completed) at (385, 330) on internal:testid=[data-testid="todo-item"s] >> nth=1 >> internal:role=checkbox
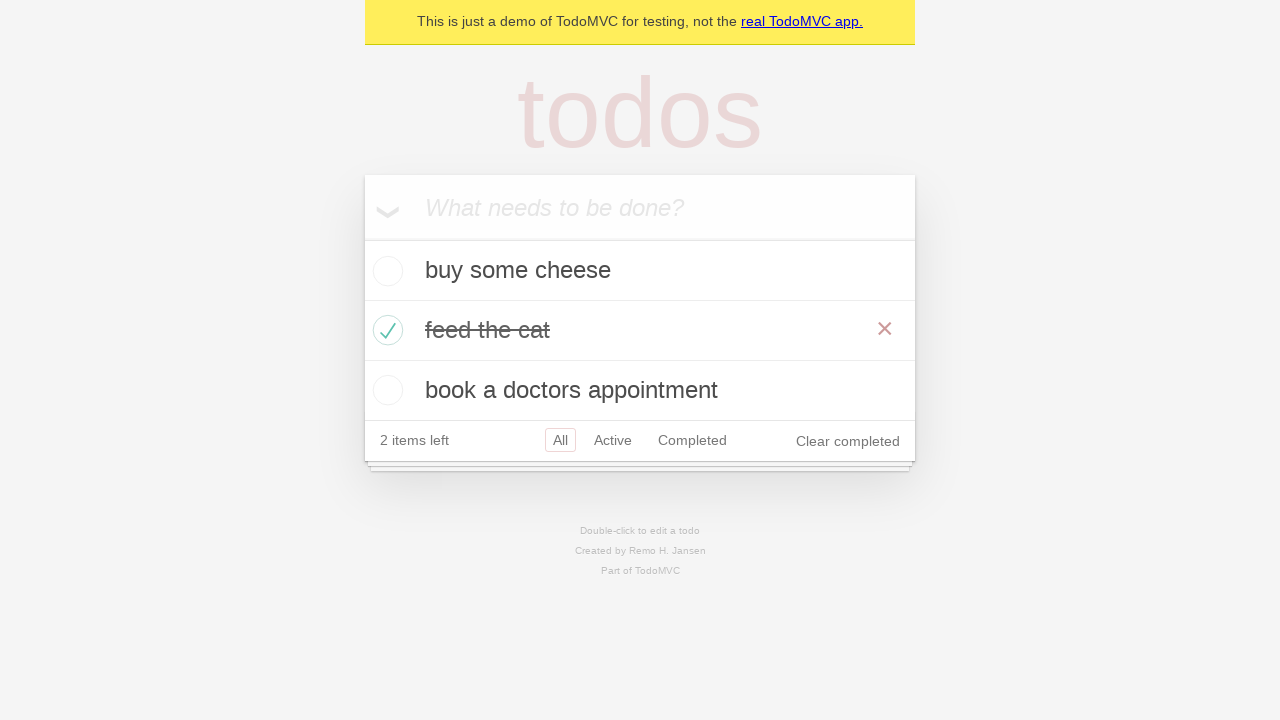

Clicked Active filter to display only active items at (613, 440) on internal:role=link[name="Active"i]
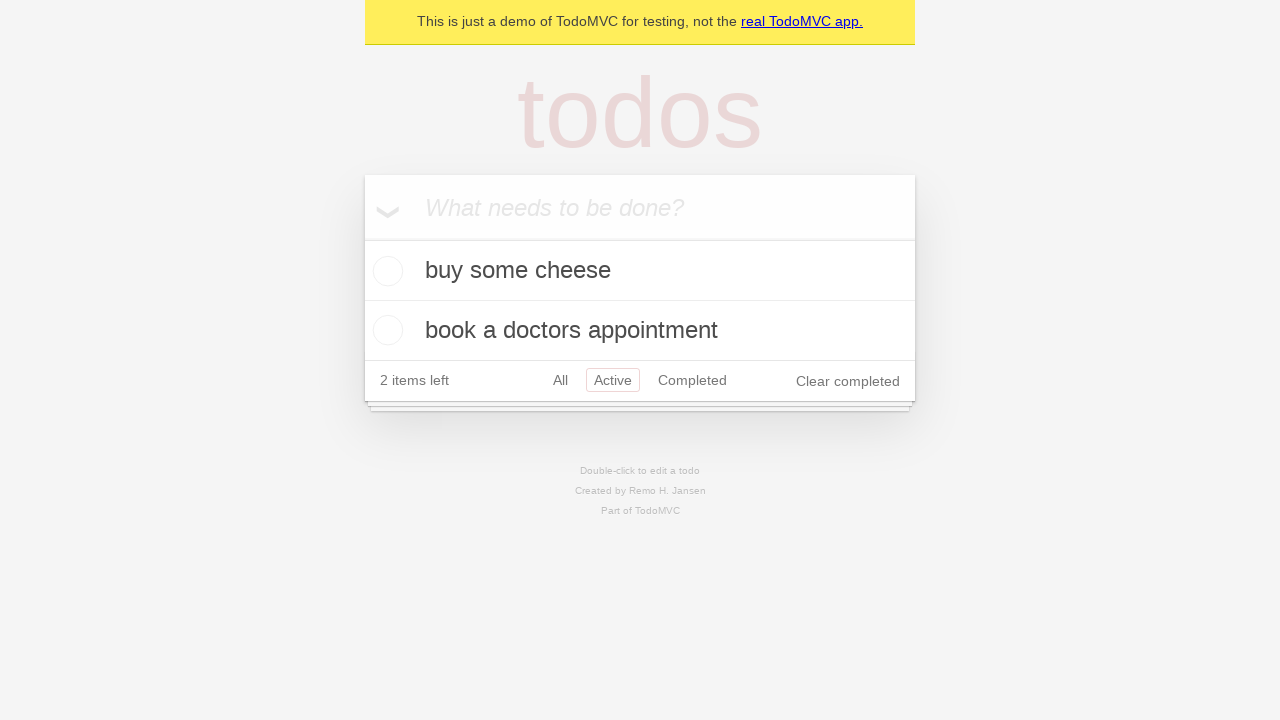

Verified that only 2 active todo items are displayed after filtering
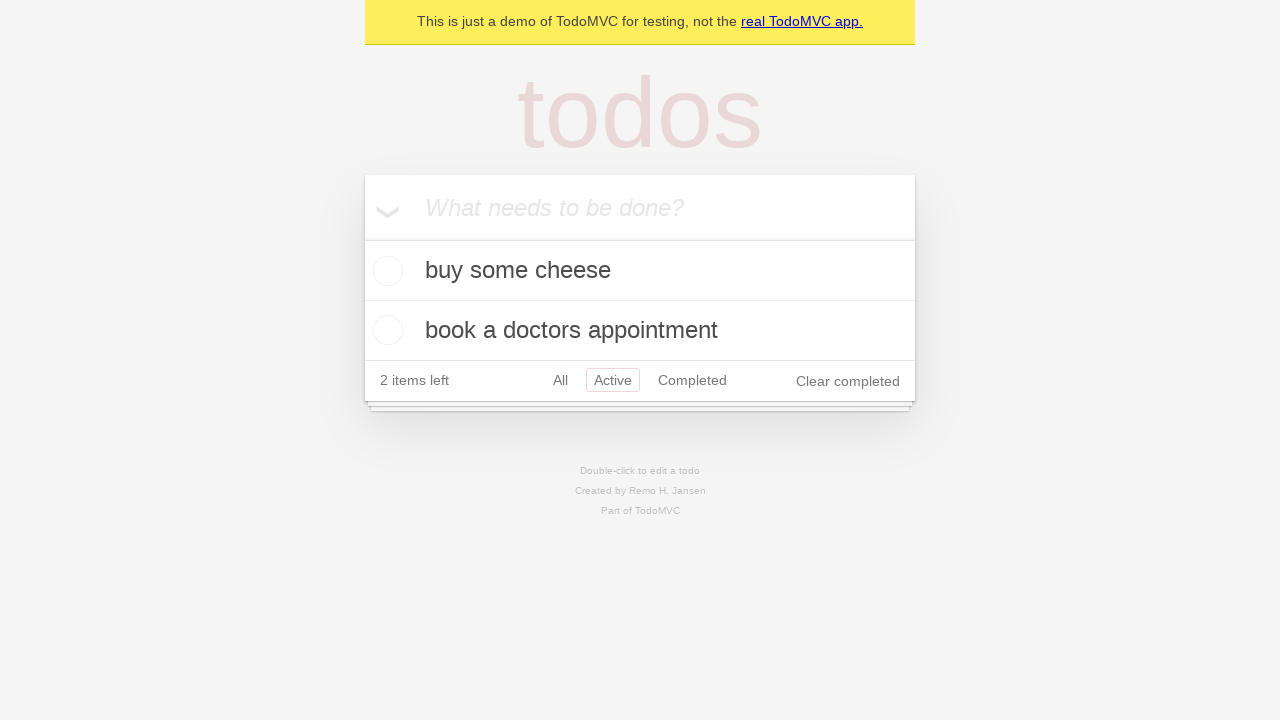

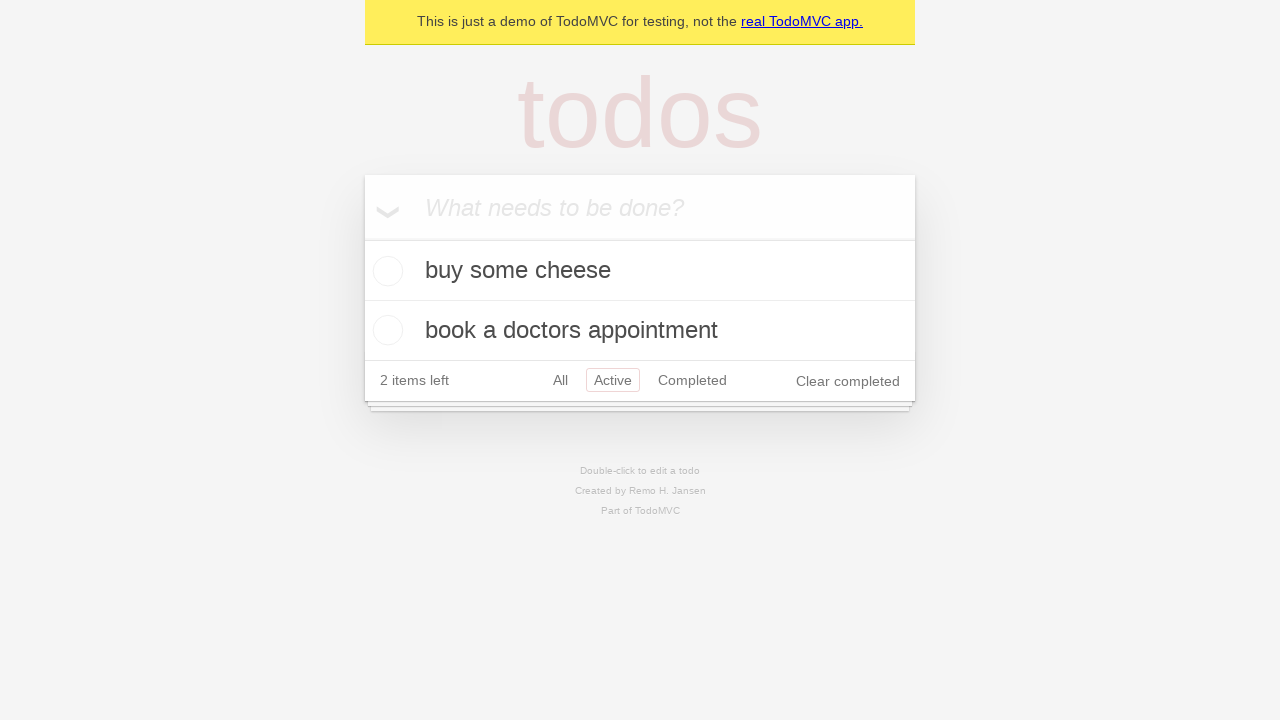